Tests auto-suggestive dropdown functionality by typing "CA" in the country field and selecting "CANADA" from the dropdown suggestions

Starting URL: https://rahulshettyacademy.com/dropdownsPractise/

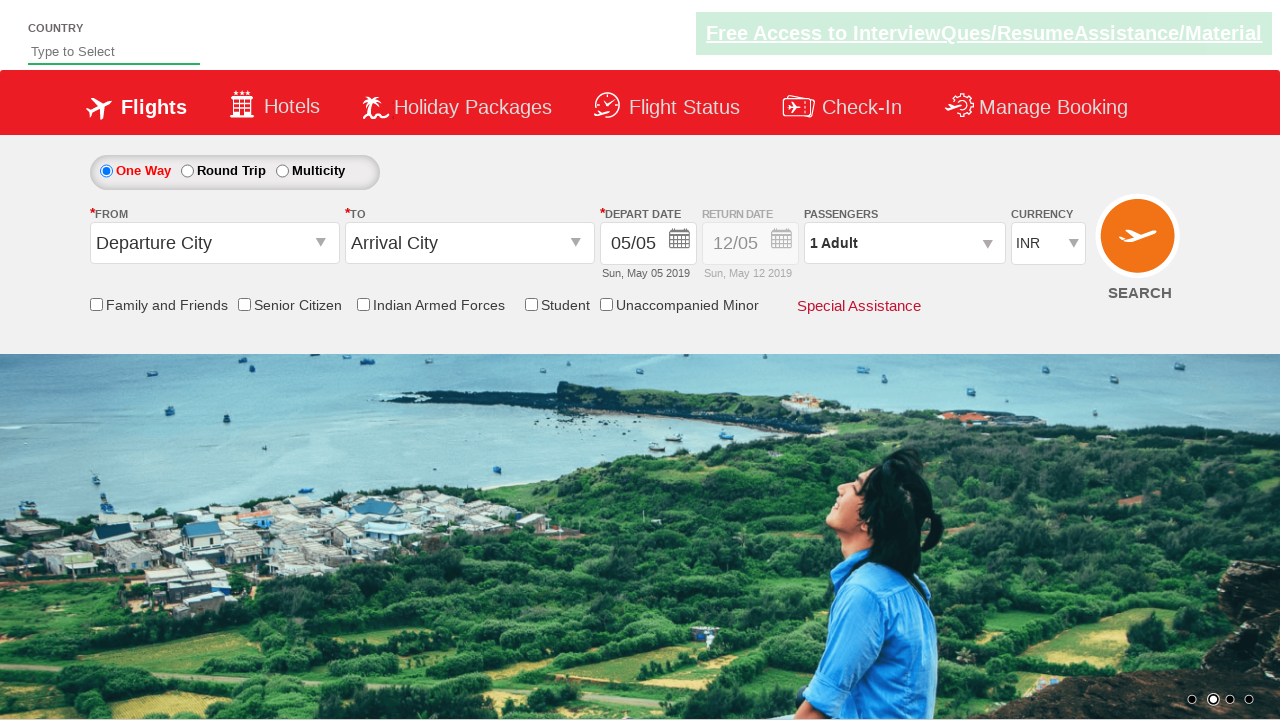

Typed 'CA' in the country input field to trigger auto-suggestions on input#autosuggest
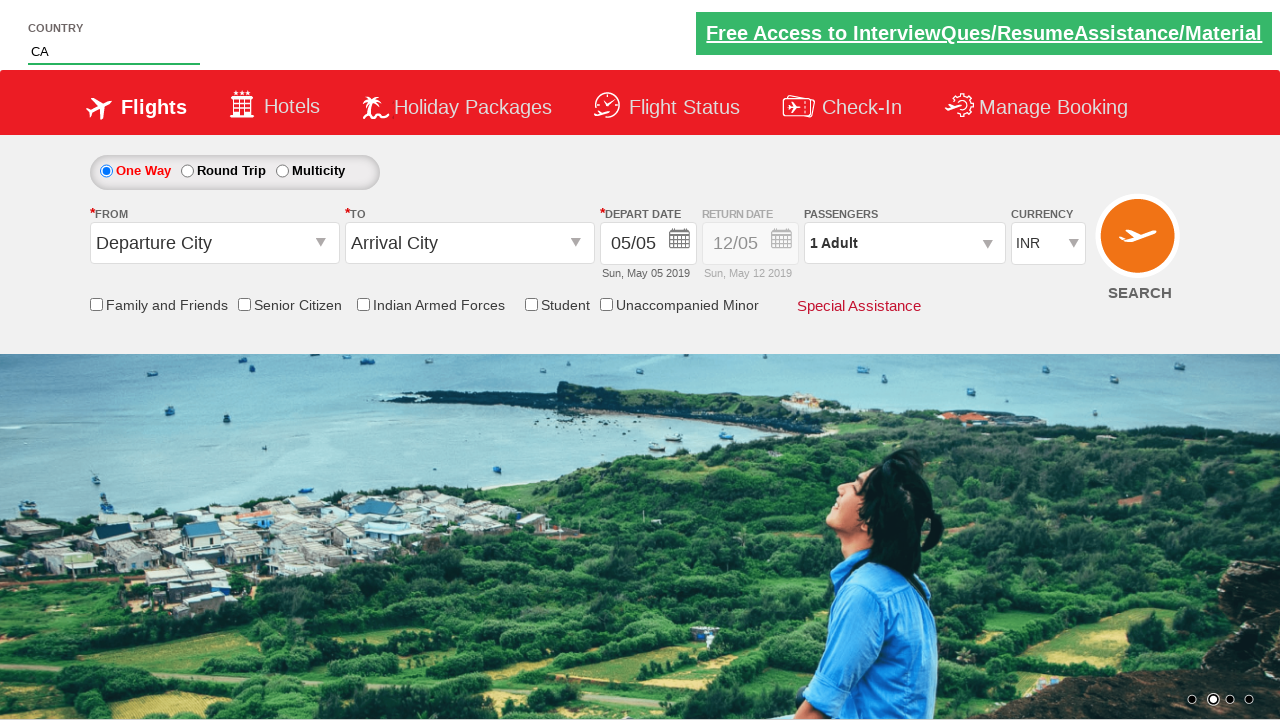

Dropdown suggestions appeared after typing 'CA'
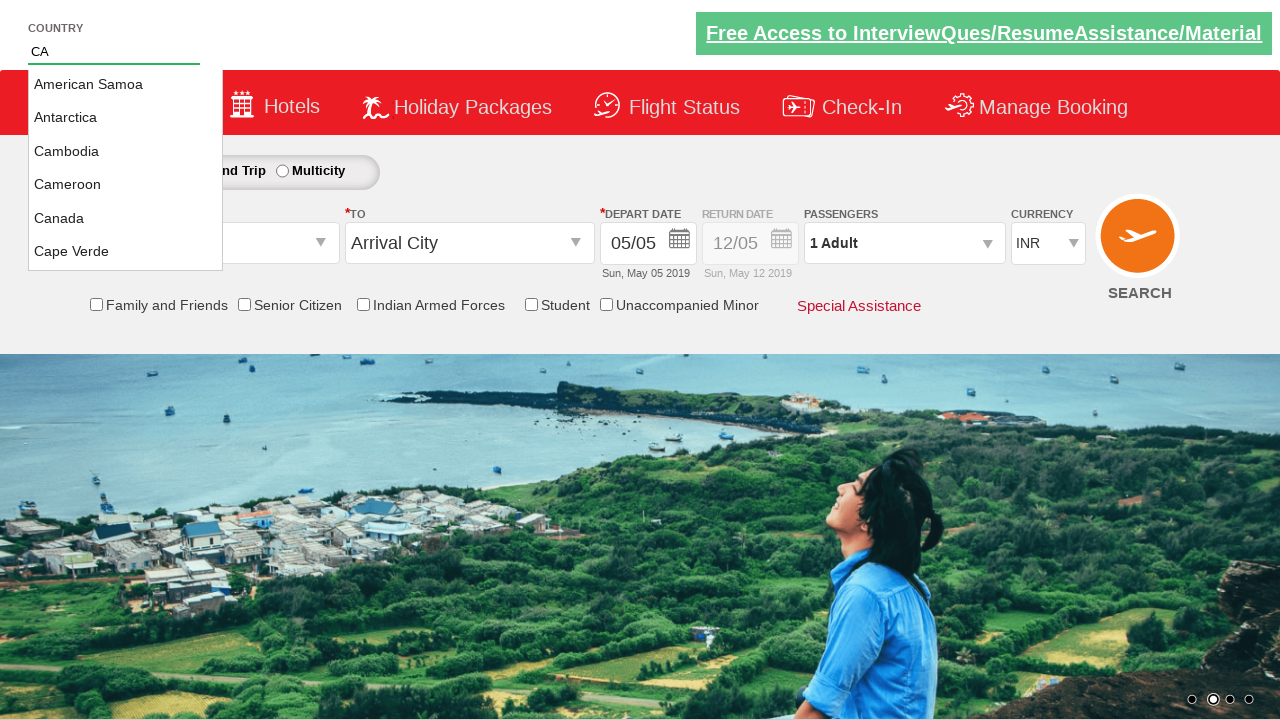

Retrieved all country options from the dropdown
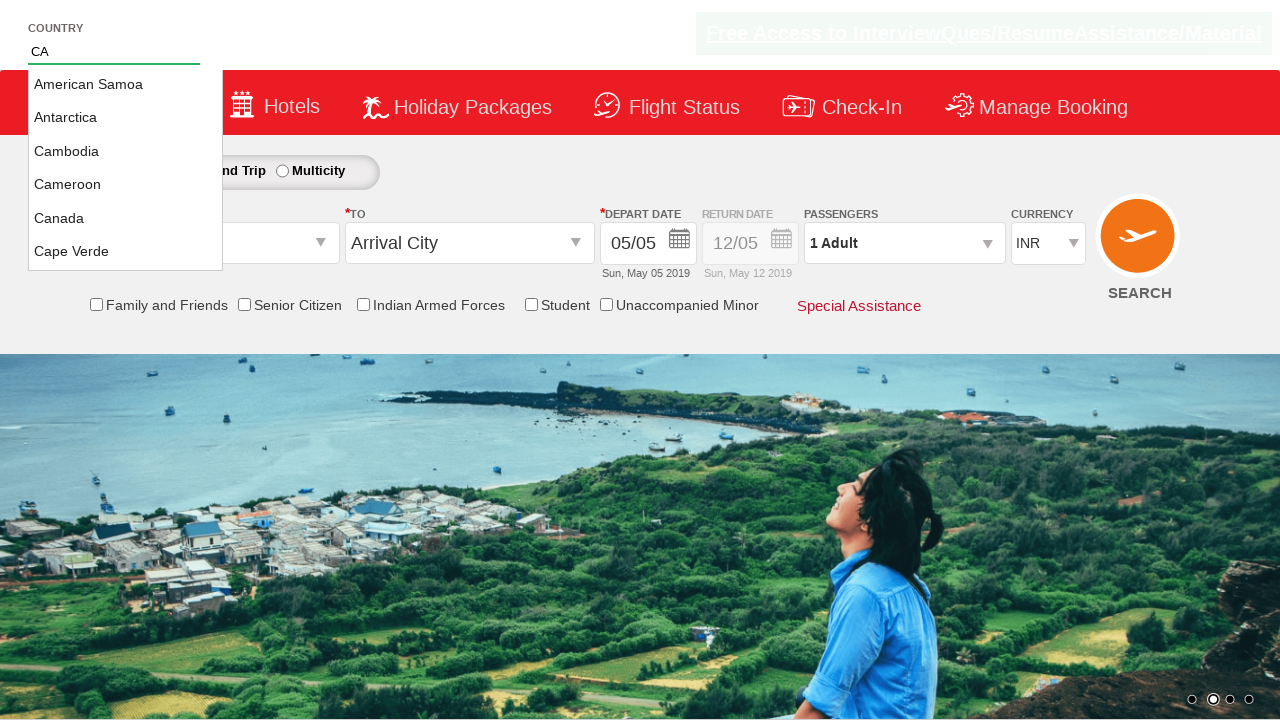

Selected 'CANADA' from the dropdown suggestions at (126, 218) on xpath=//b[text()='Country']/ancestor::form/following-sibling::ul//li//a >> nth=4
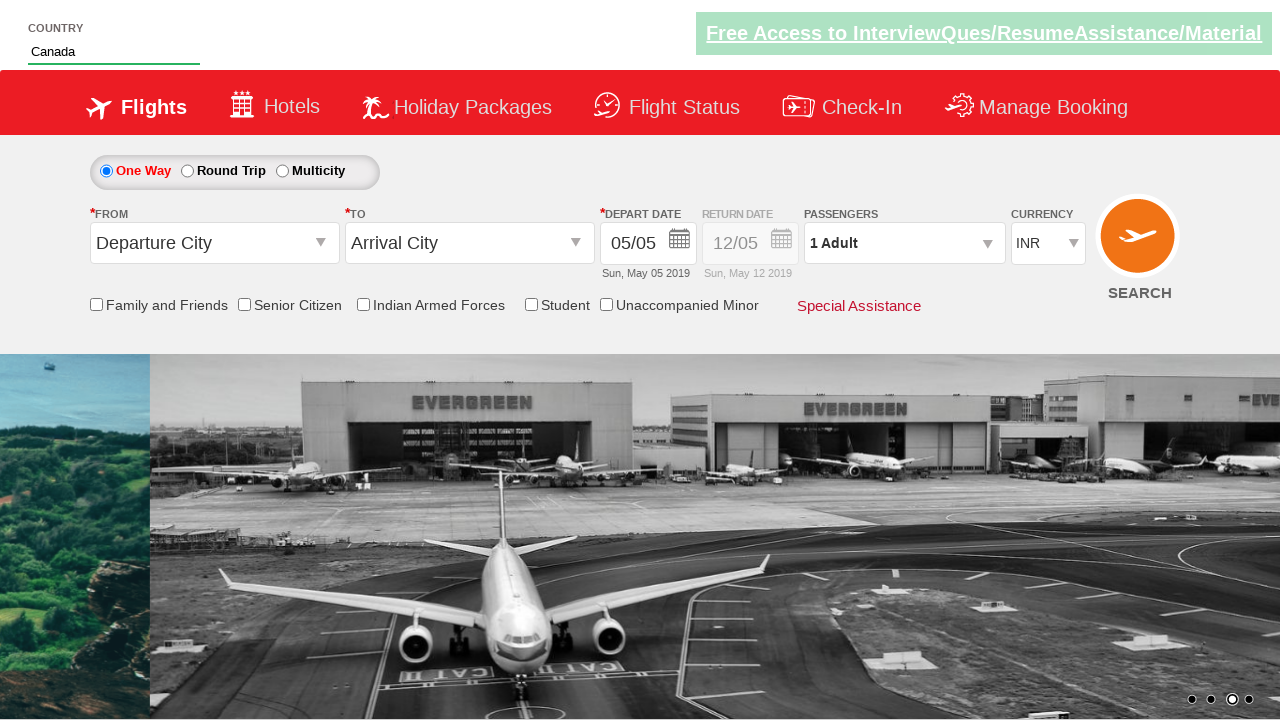

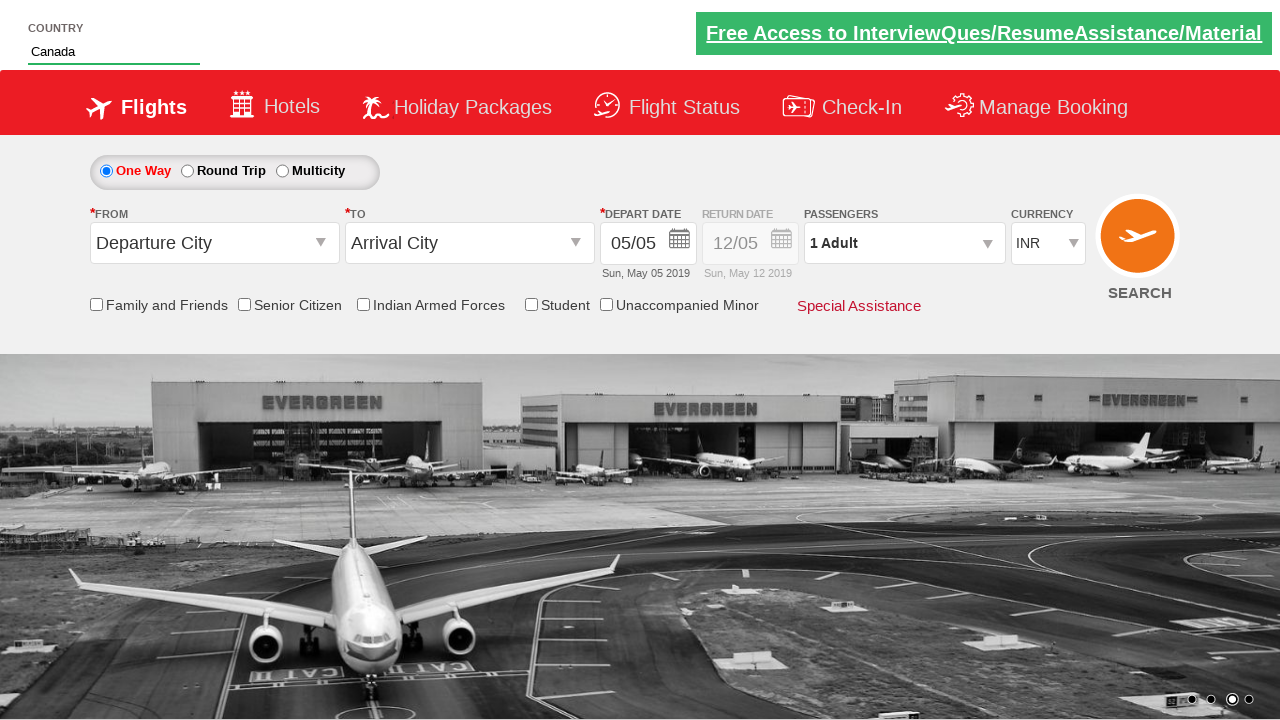